Tests adding a new book to the catalog by clicking "Lägg till bok" button, filling in title and author fields, then verifying the book appears in the catalog.

Starting URL: https://tap-ht24-testverktyg.github.io/exam-template/

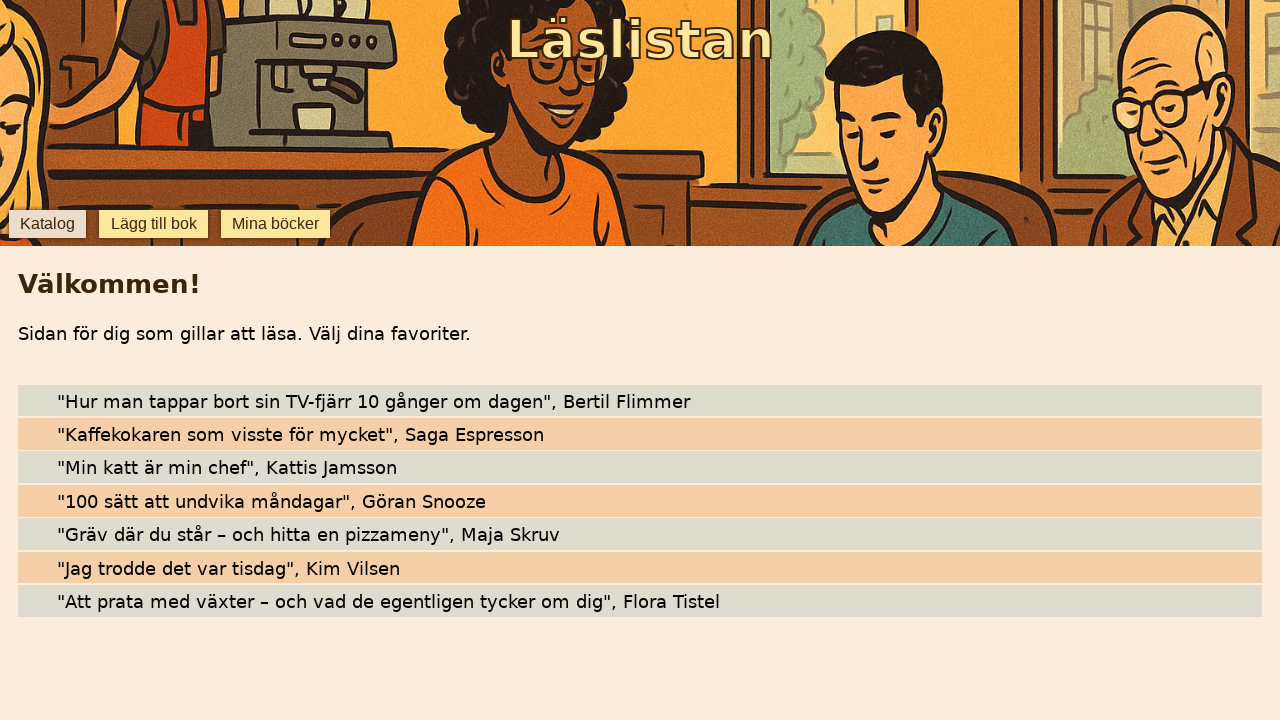

Clicked 'Lägg till bok' button to open add book dialog at (154, 224) on internal:role=button[name="Lägg till bok"i]
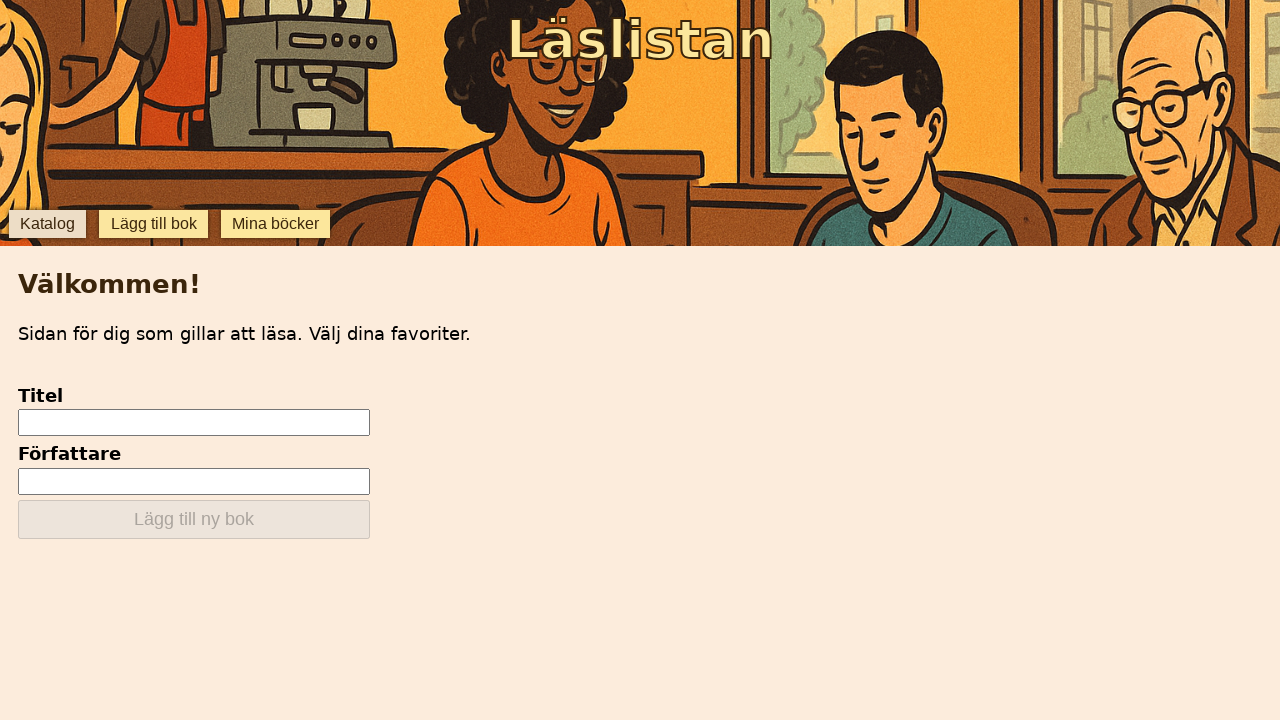

Title input field loaded and is ready
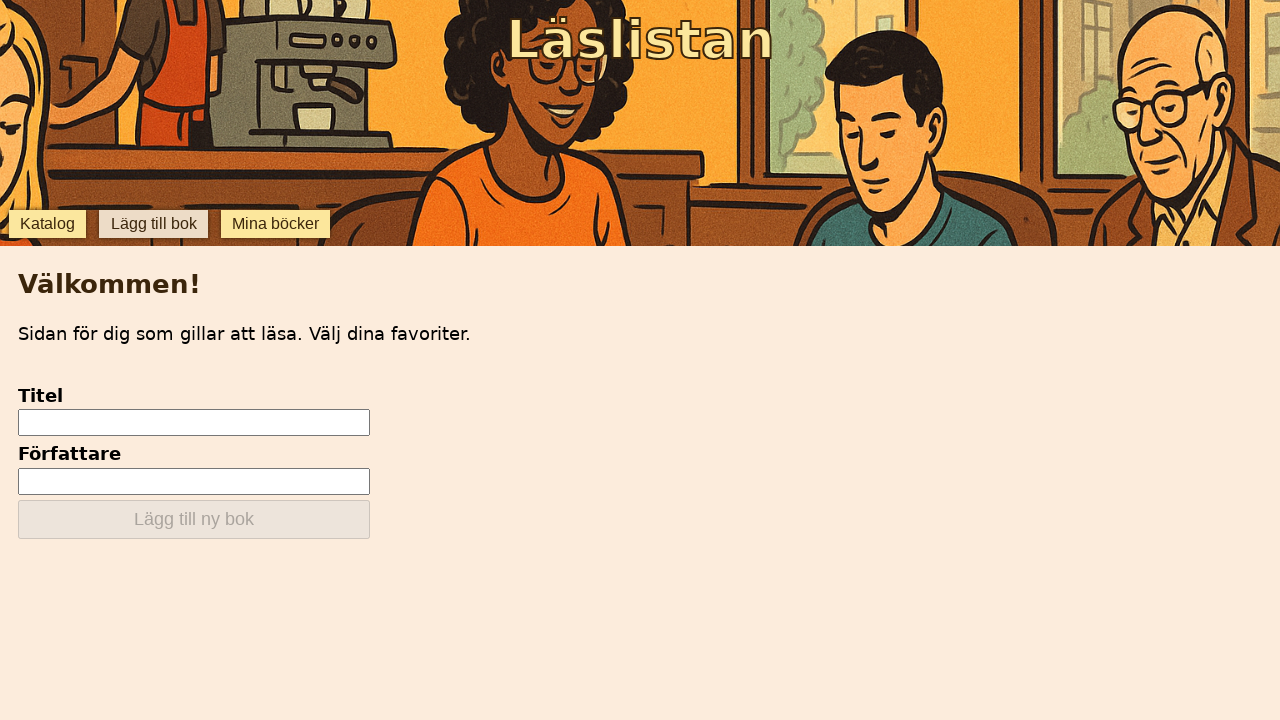

Filled title field with 'Min Testbok' on internal:testid=[data-testid="add-input-title"s]
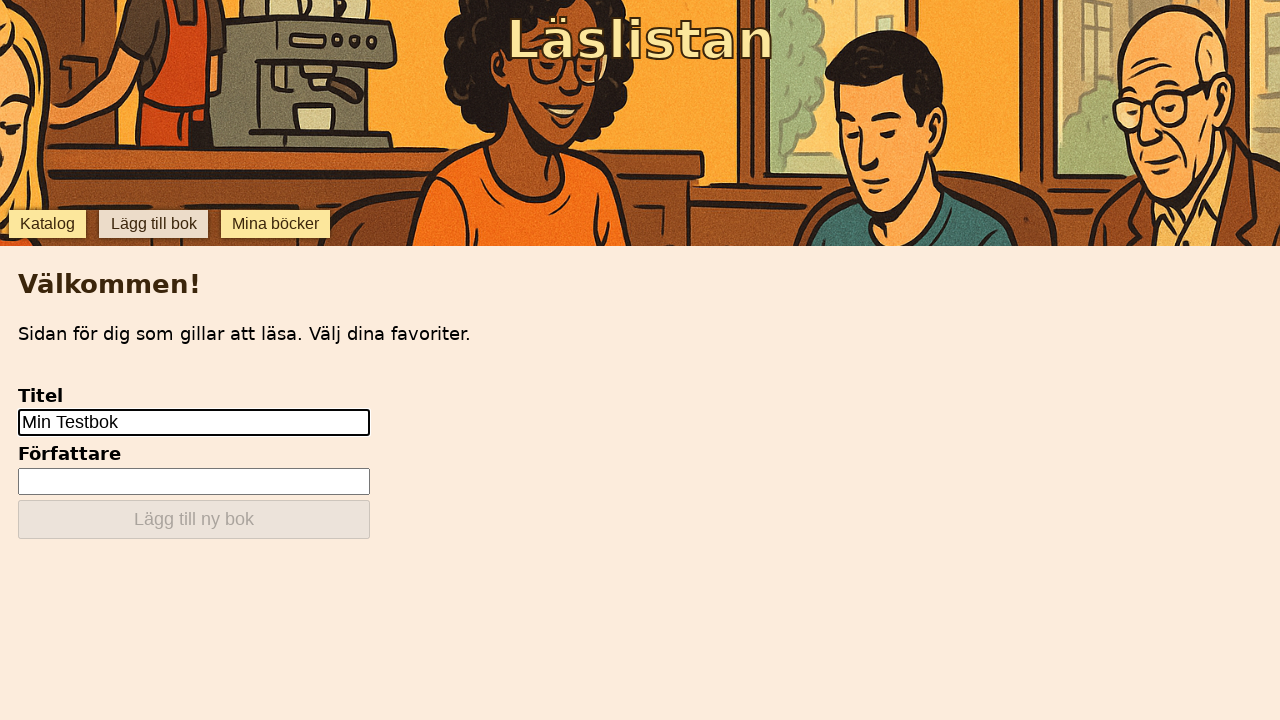

Filled author field with 'Test Författare' on internal:testid=[data-testid="add-input-author"s]
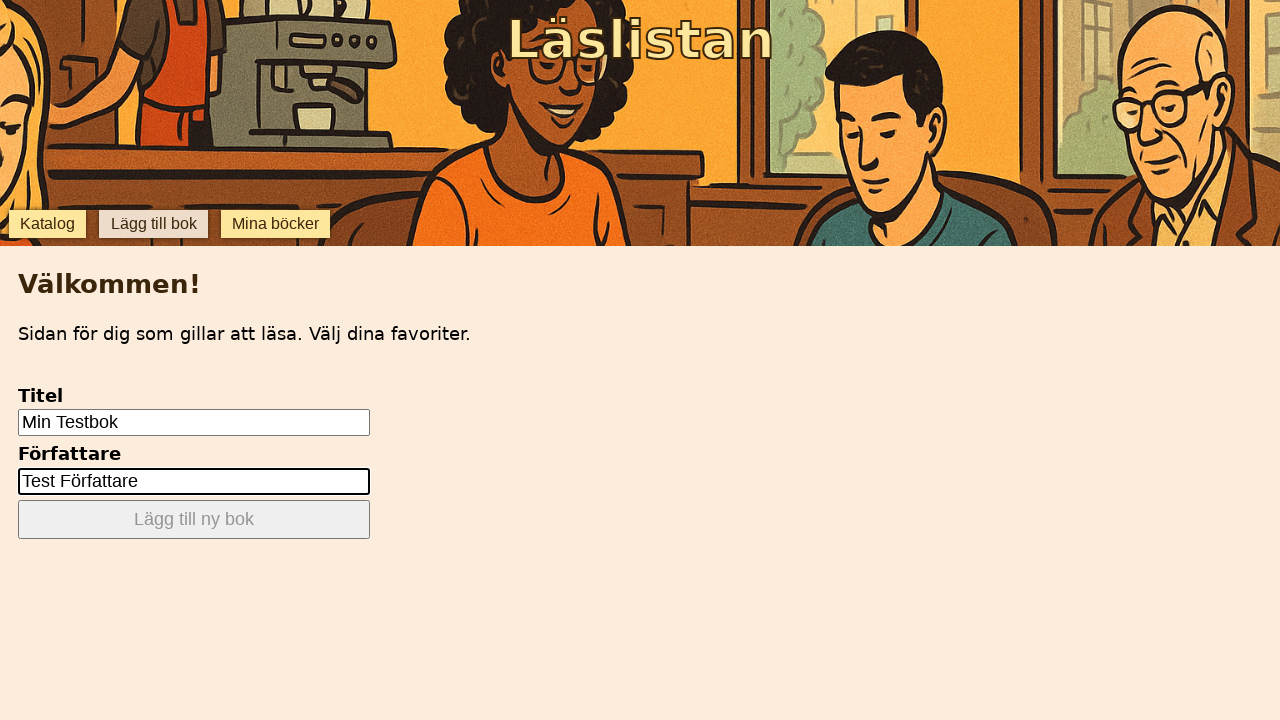

Save button 'Lägg till ny bok' is visible and ready
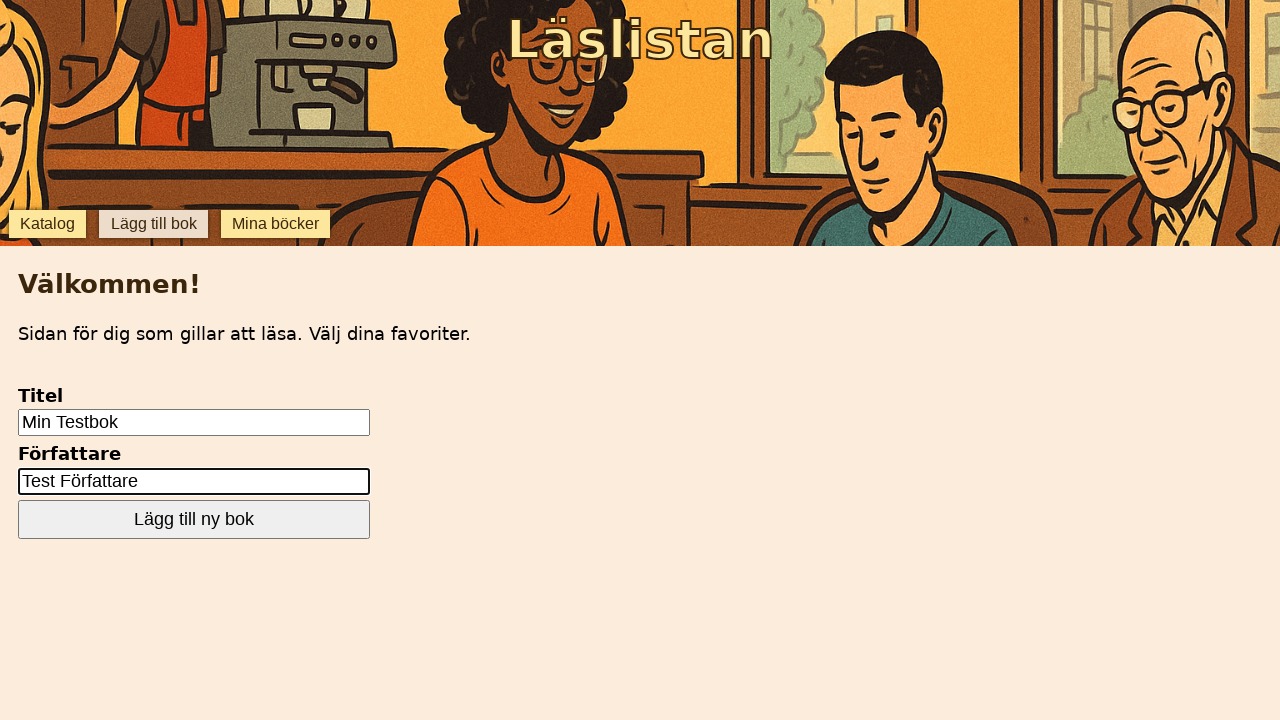

Clicked 'Lägg till ny bok' button to save the new book at (194, 520) on internal:role=button[name="Lägg till ny bok"i]
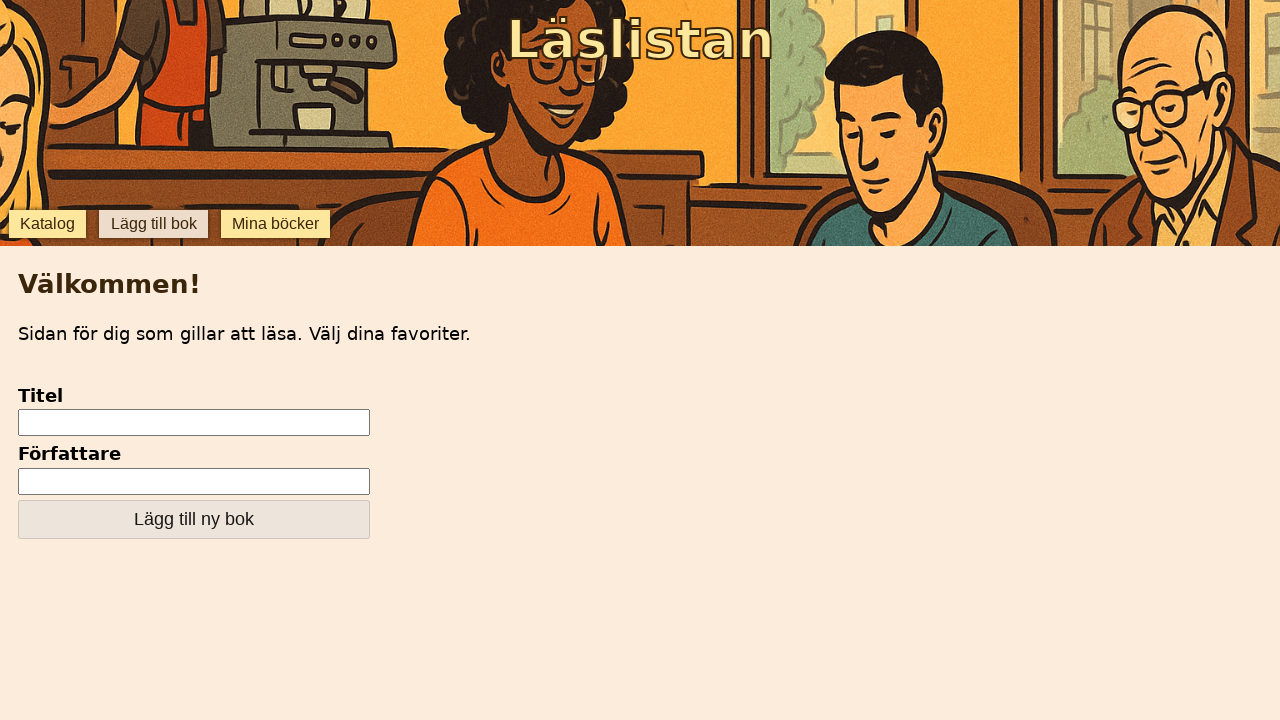

Katalog tab button is visible and ready
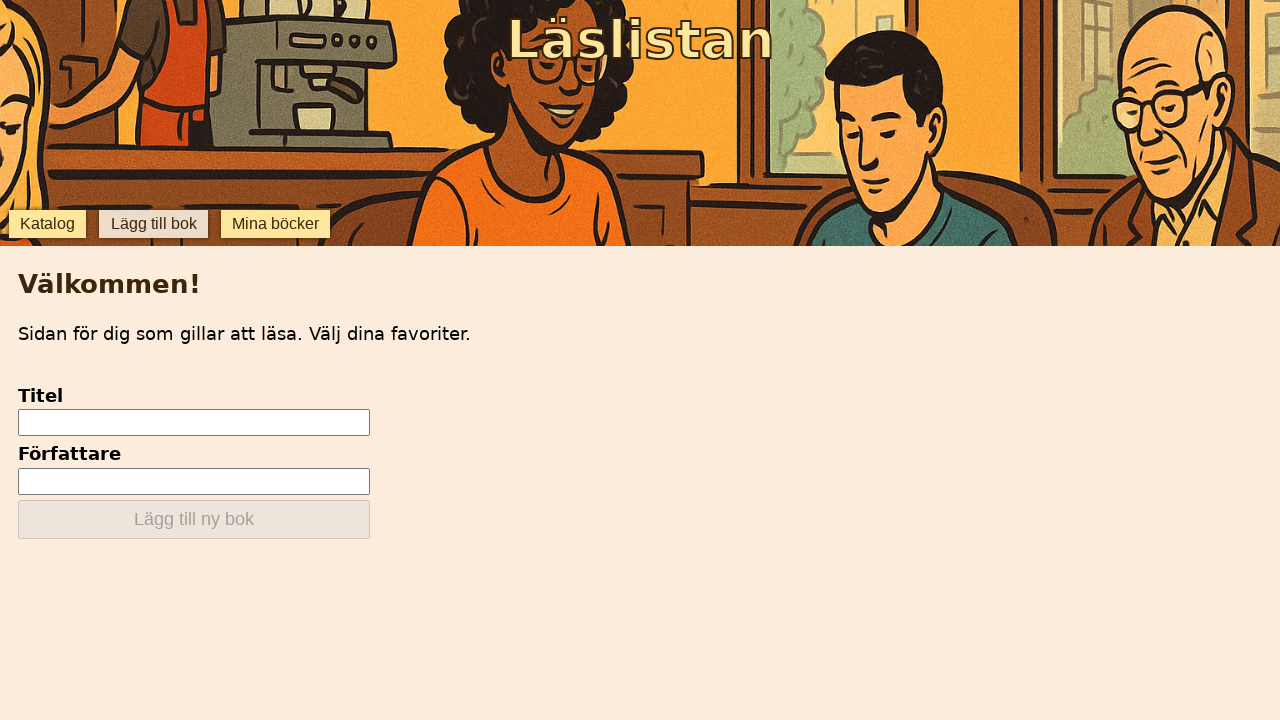

Clicked 'Katalog' tab to navigate to catalog view at (47, 224) on internal:role=button[name="Katalog"i]
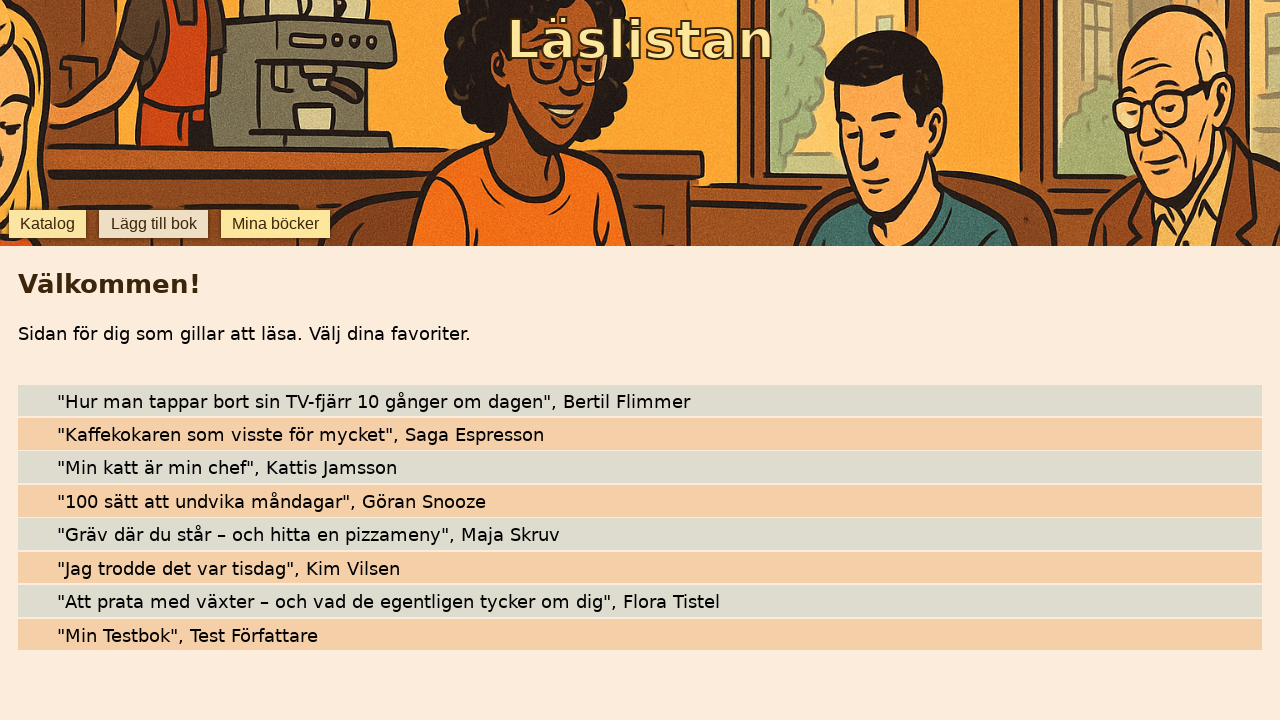

Verified that 'Min Testbok' is visible in the catalog
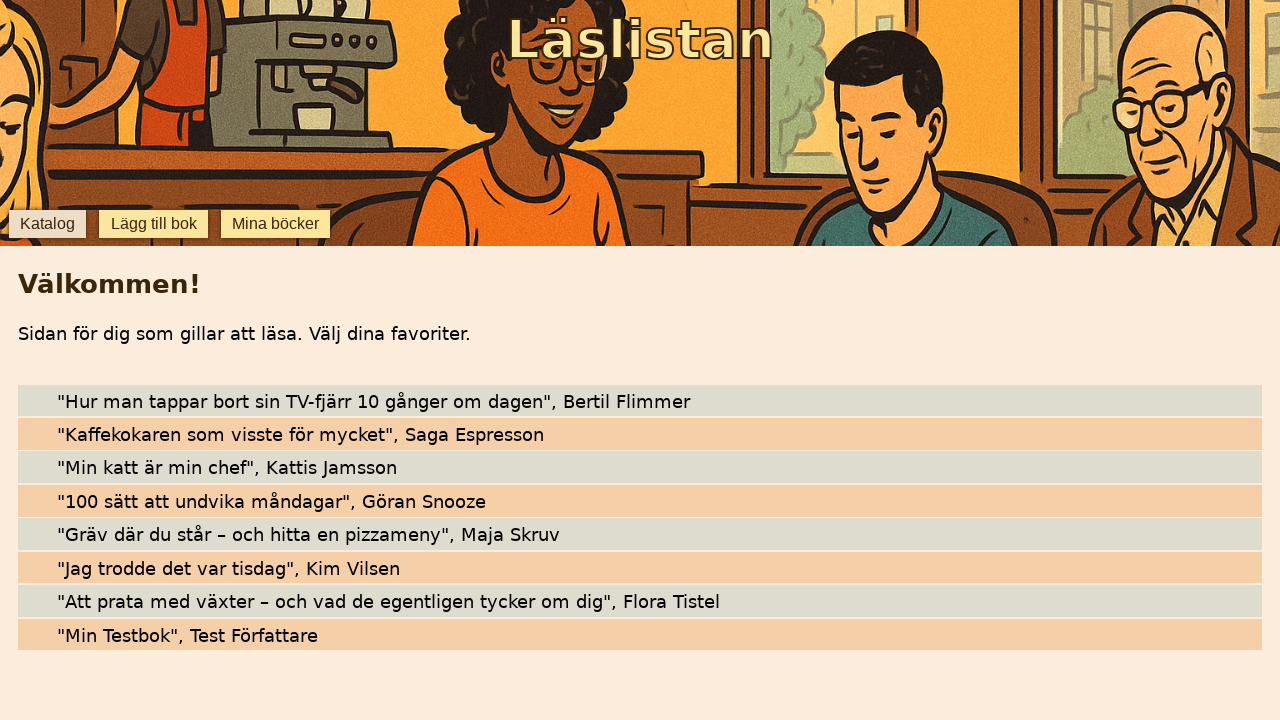

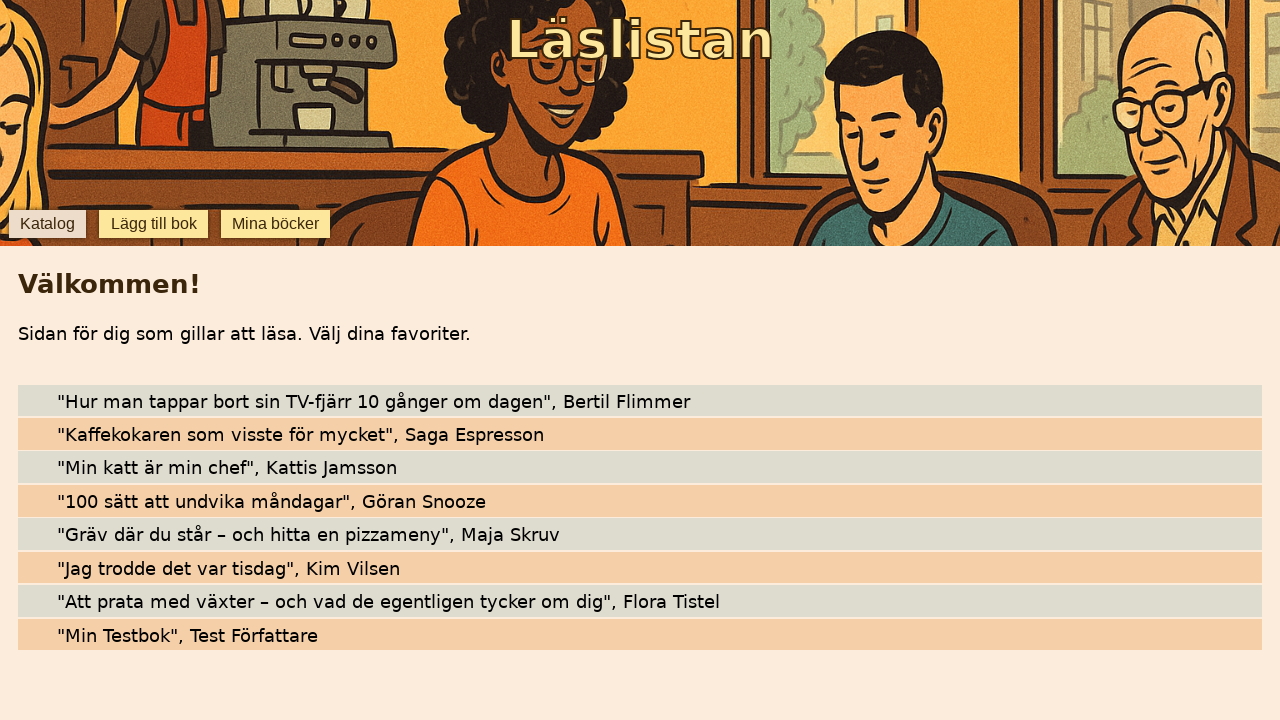